Navigates to a personal portfolio website and maximizes the browser window

Starting URL: https://gurditsingh.vercel.app/

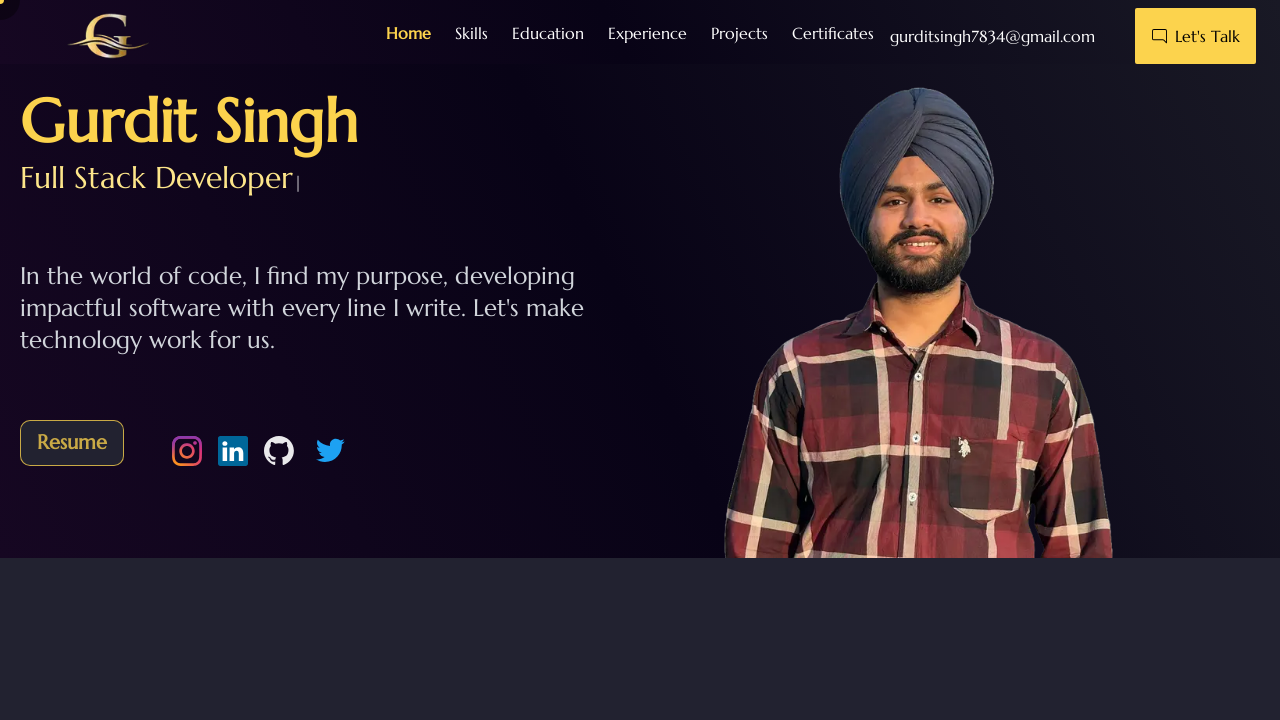

Set viewport size to 1920x1080 to maximize browser window
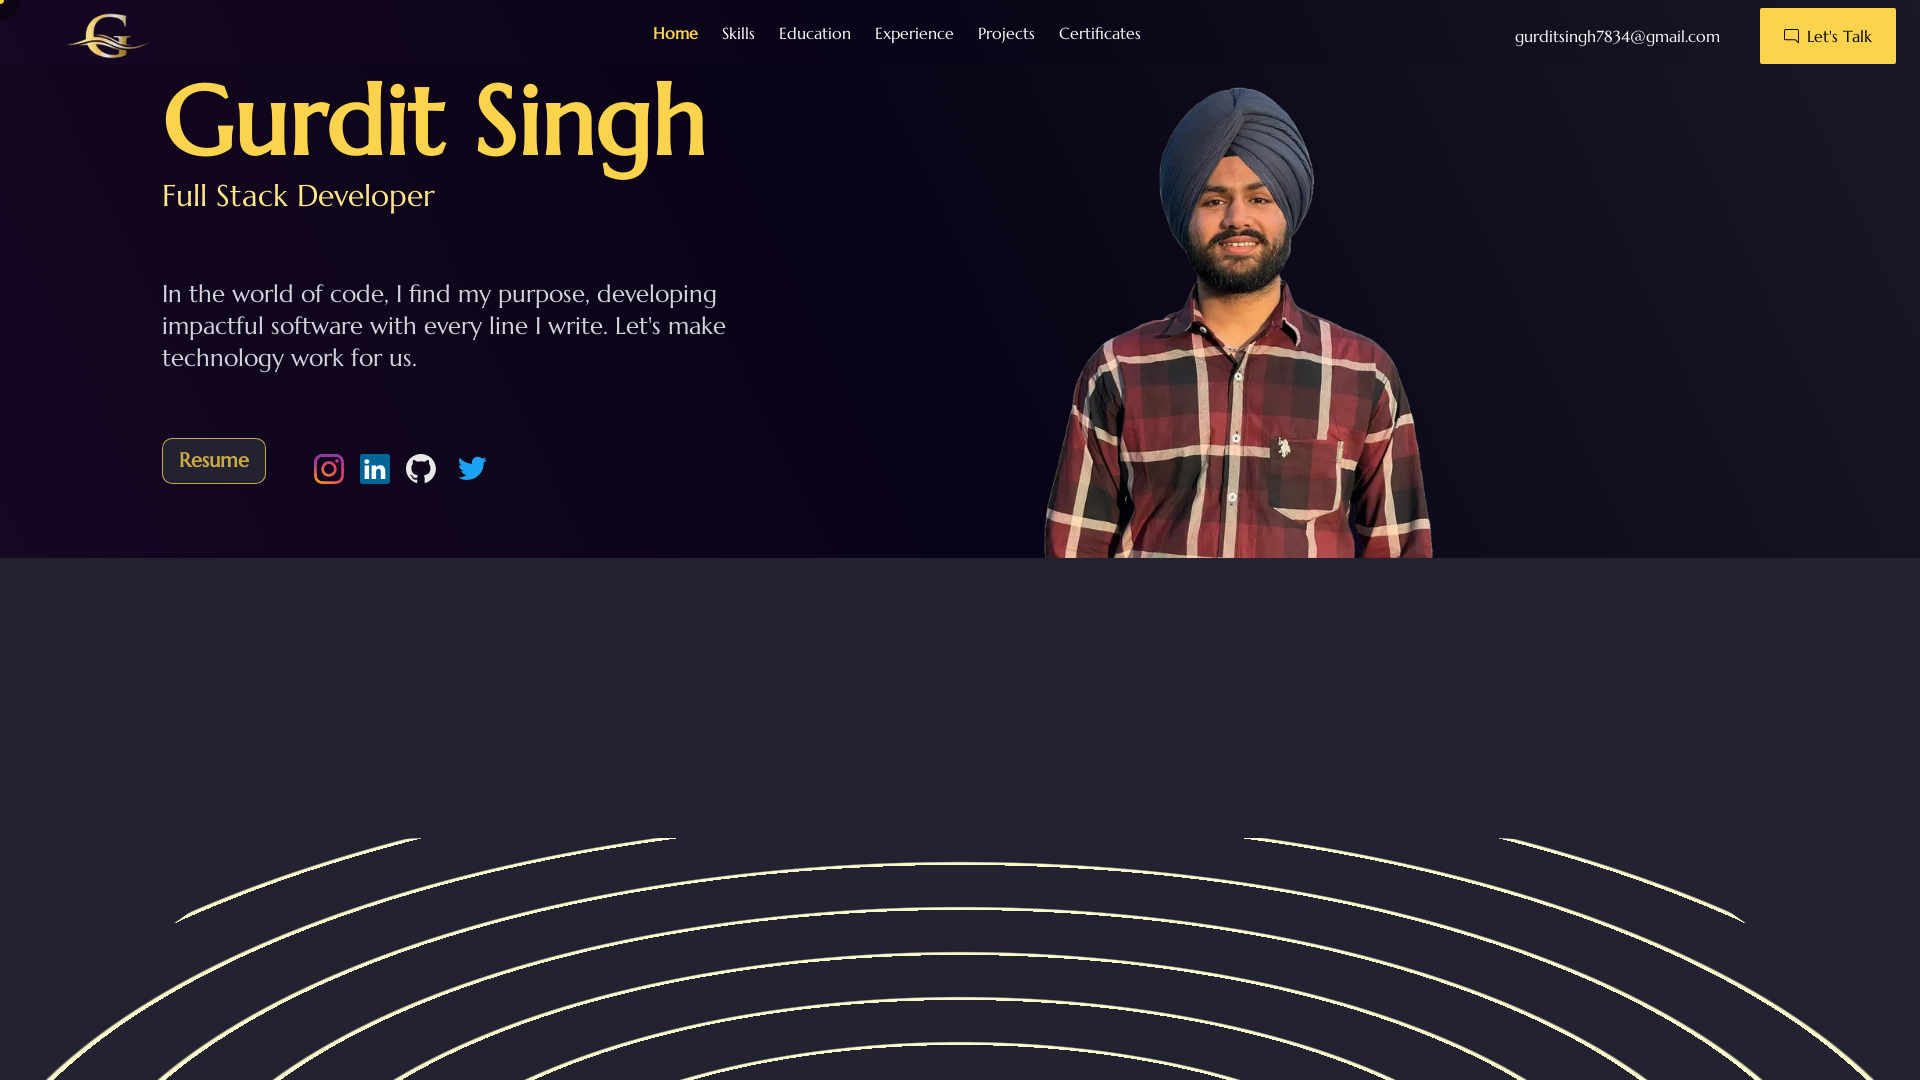

Navigated to personal portfolio website at https://gurditsingh.vercel.app/
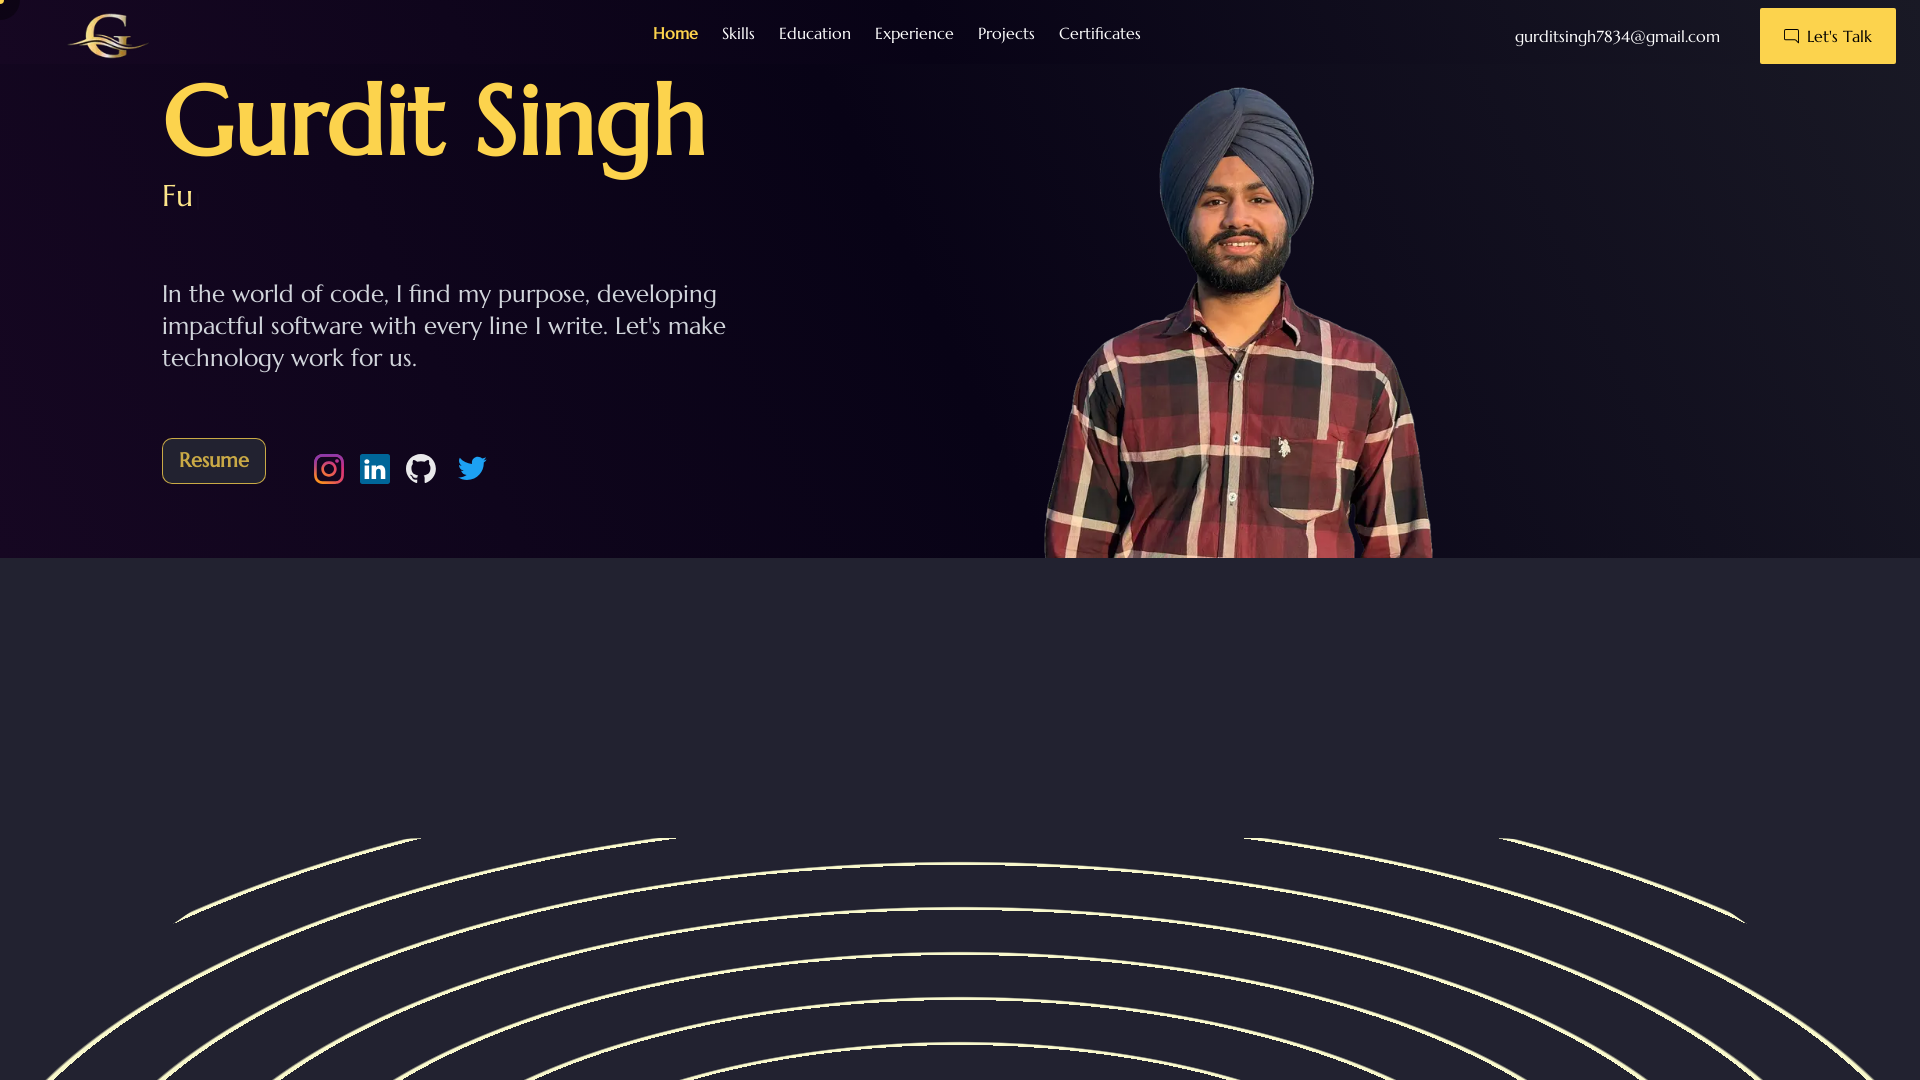

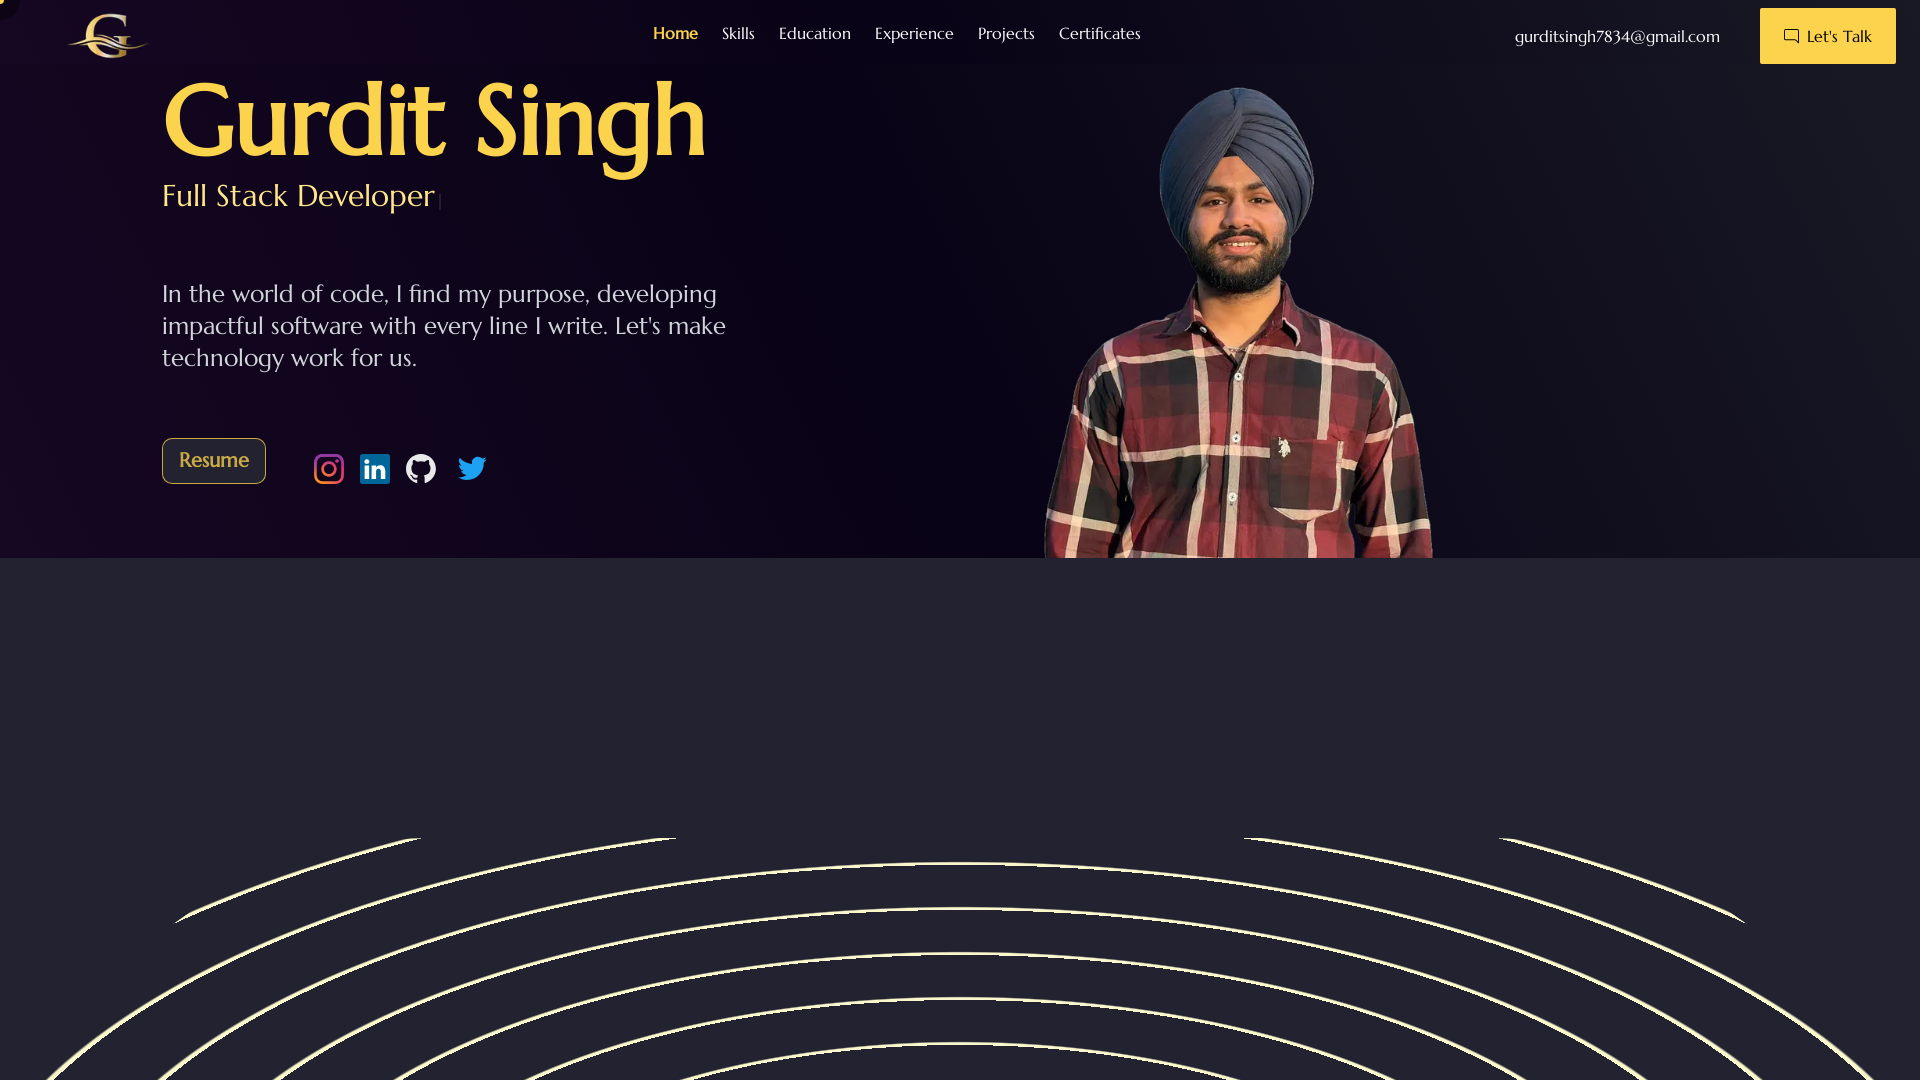